Tests Bootstrap modal animation by clicking to open a modal dialog, waiting for it to stabilize, then closing it

Starting URL: https://getbootstrap.com/docs/4.0/components/modal/

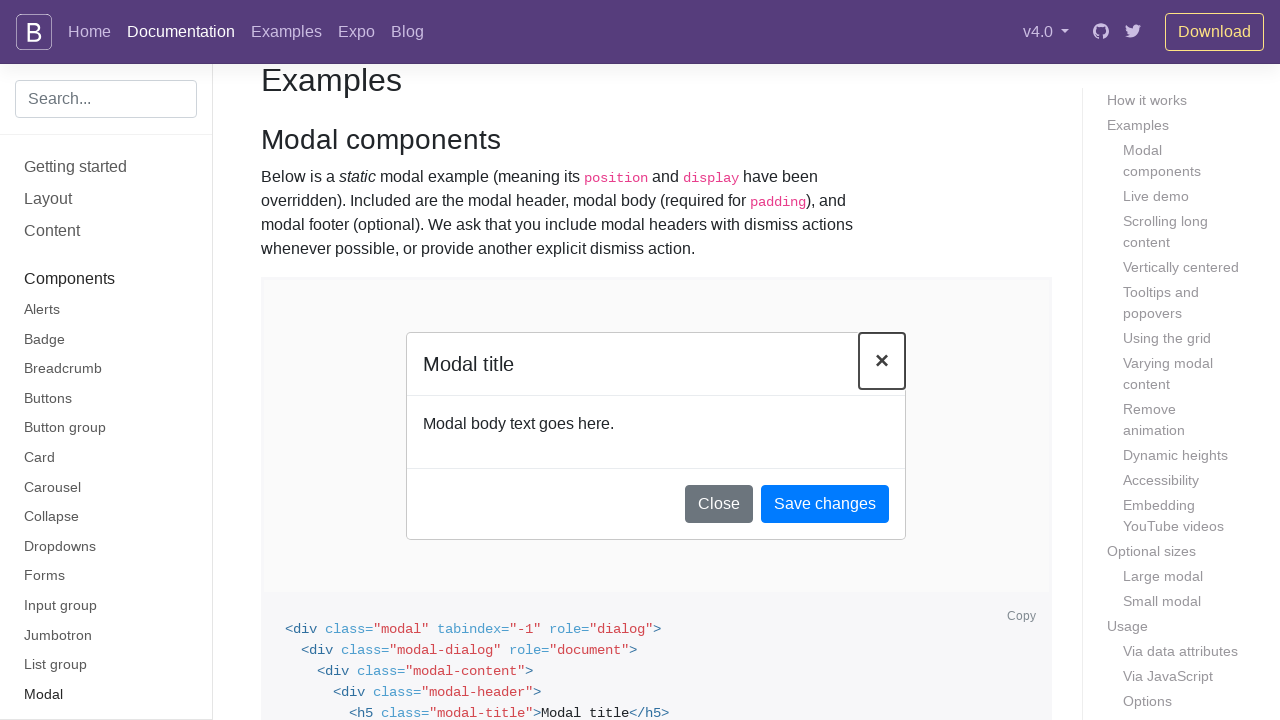

Waited for page to load completely
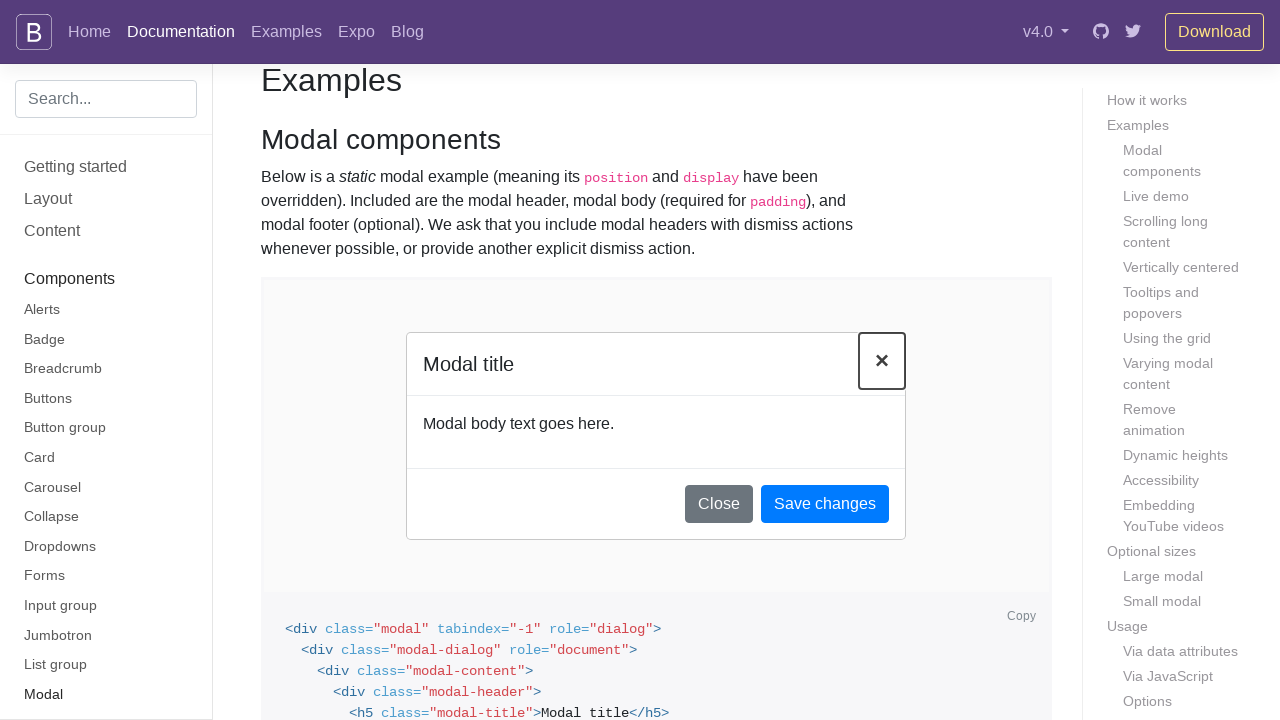

Clicked button to open Bootstrap modal dialog at (374, 361) on [data-target='#exampleModalLive']
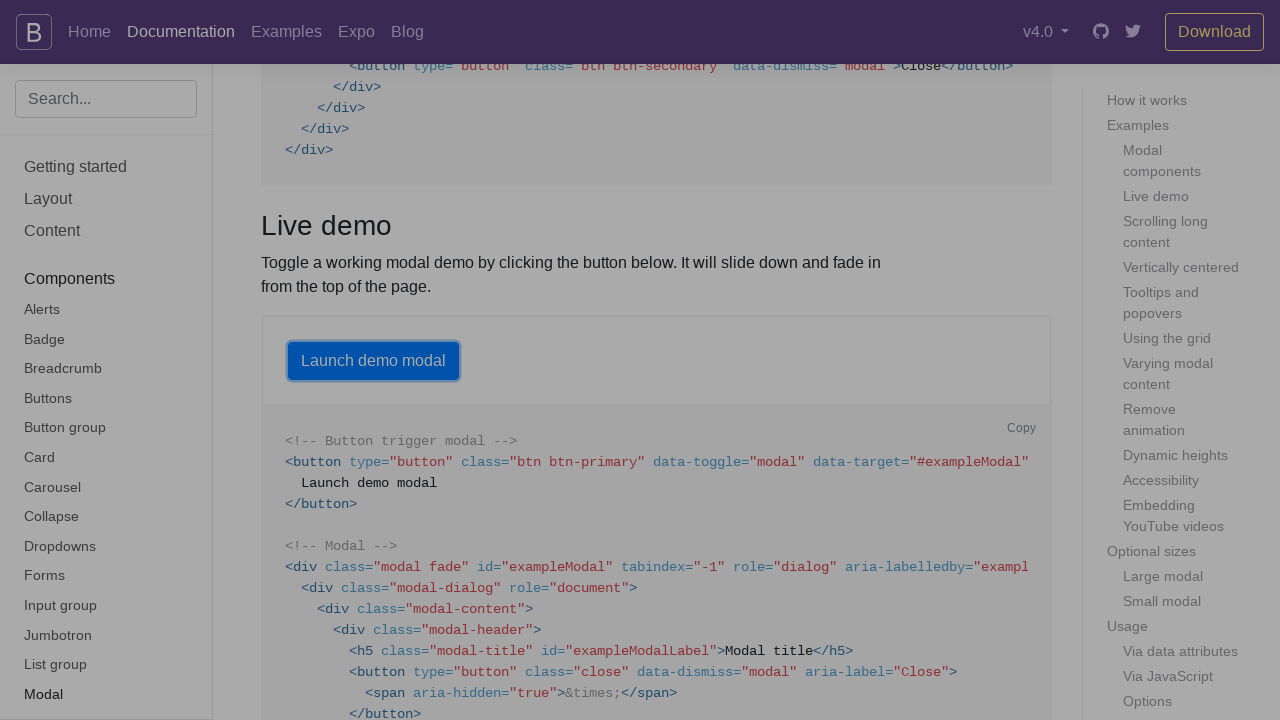

Waited for modal to become visible and stabilize
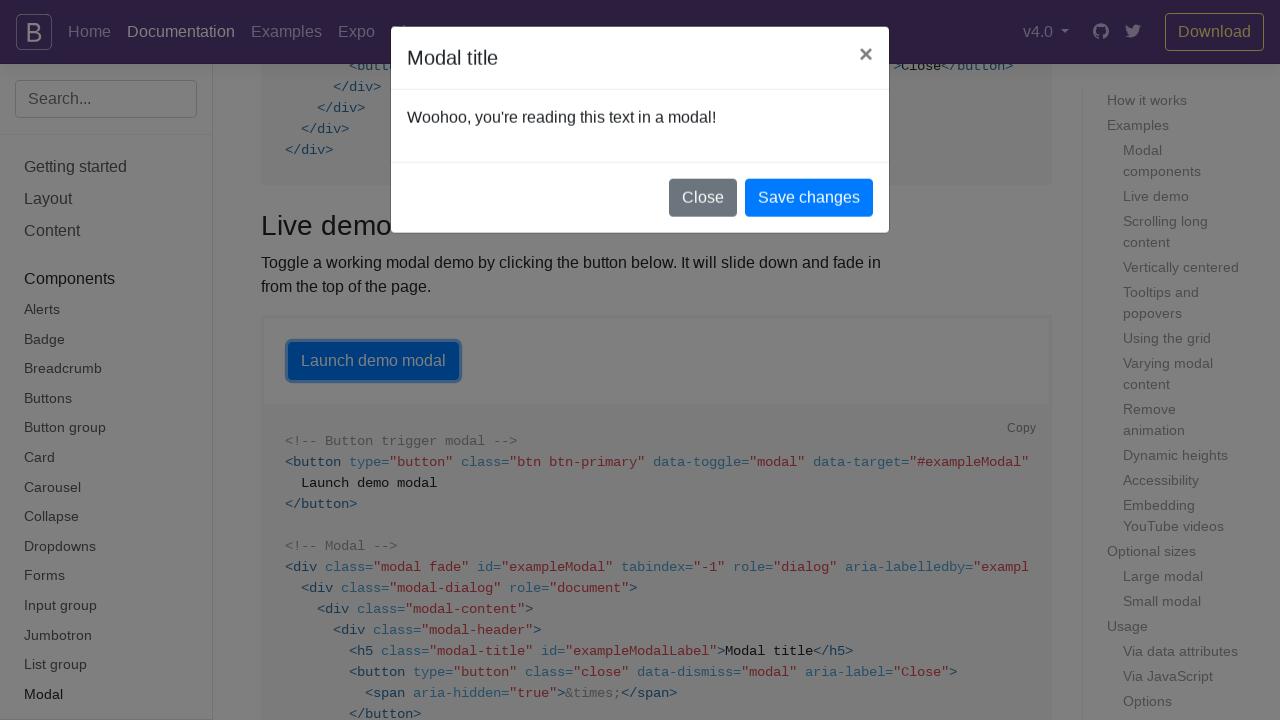

Clicked Close button to dismiss the modal at (703, 200) on #exampleModalLive button:has-text('Close')
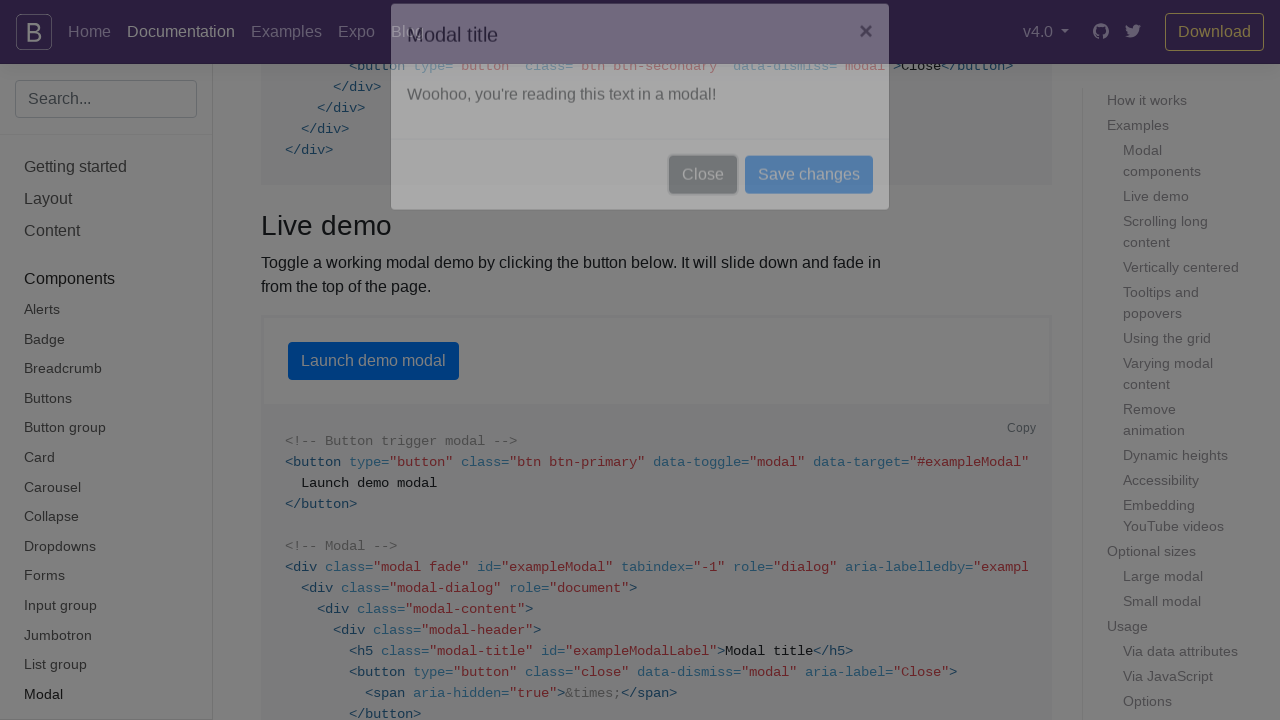

Waited for modal to complete closing animation and become hidden
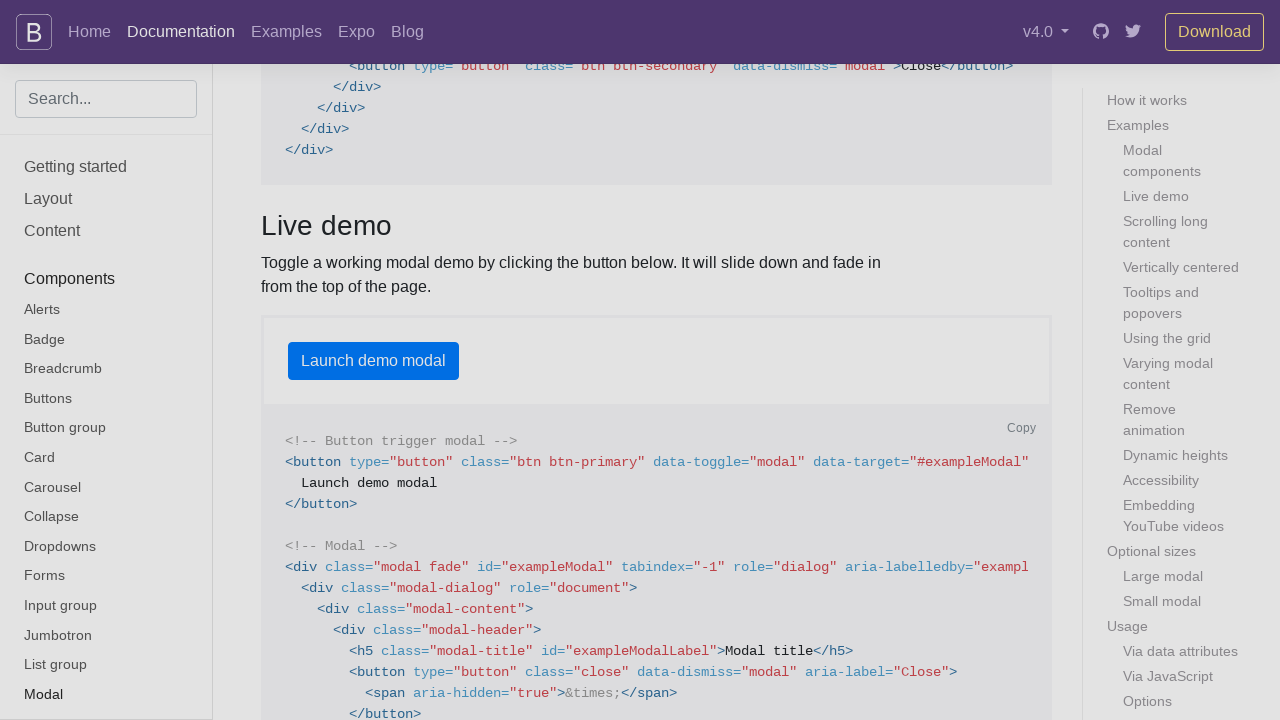

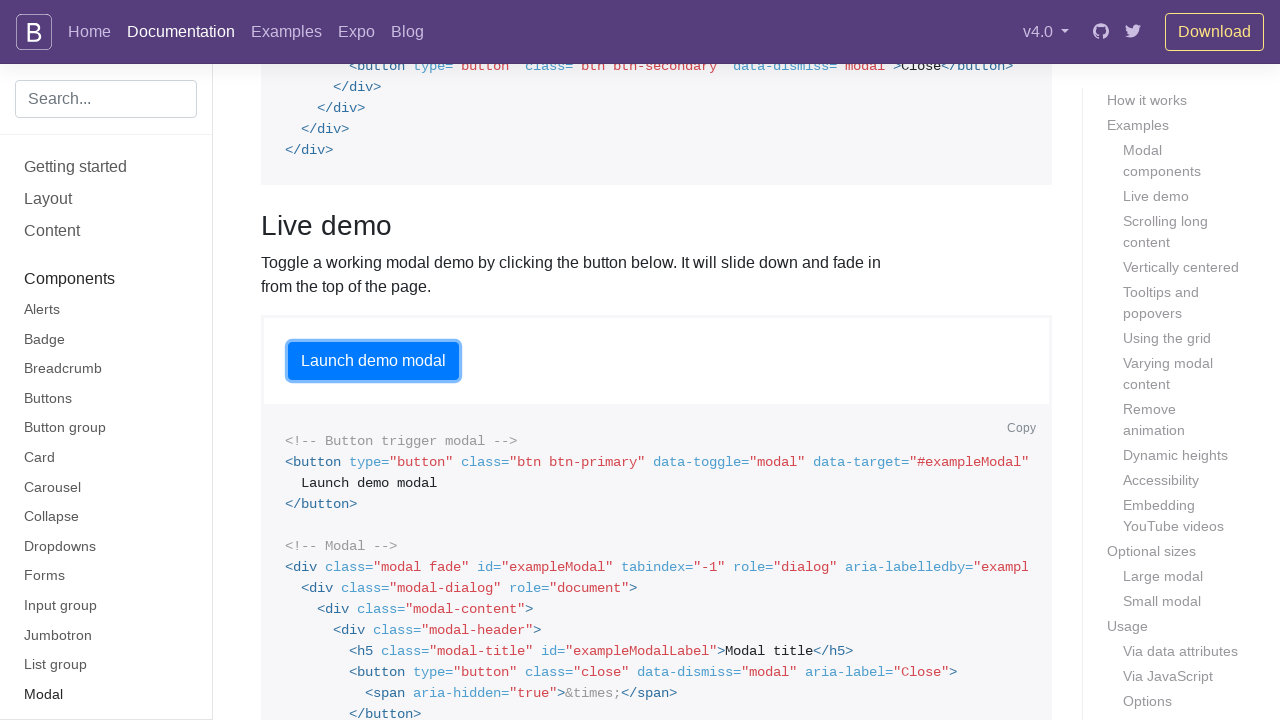